Tests the GreenKart e-commerce practice site by searching for products containing "ca", verifying the product count, adding items to cart (including clicking add to cart buttons and specifically adding Cashews), and verifying the brand logo text.

Starting URL: https://rahulshettyacademy.com/seleniumPractise/#/

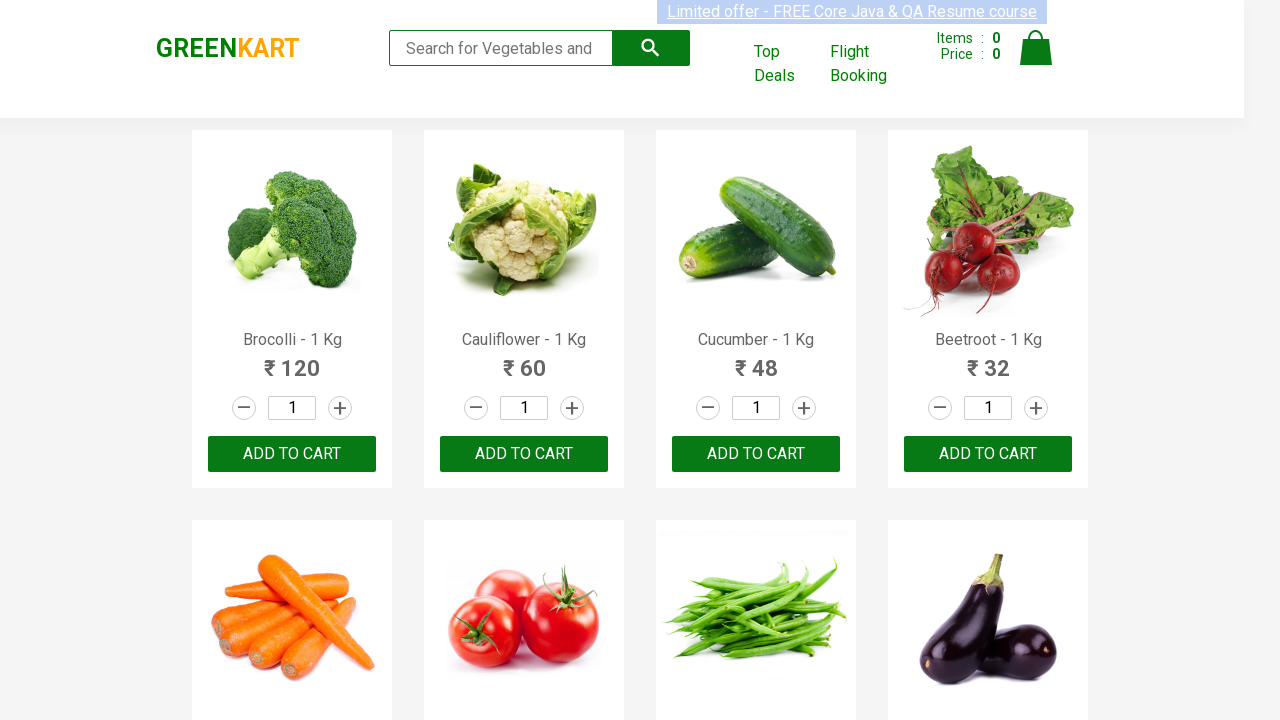

Typed 'ca' in search box to filter products on .search-keyword
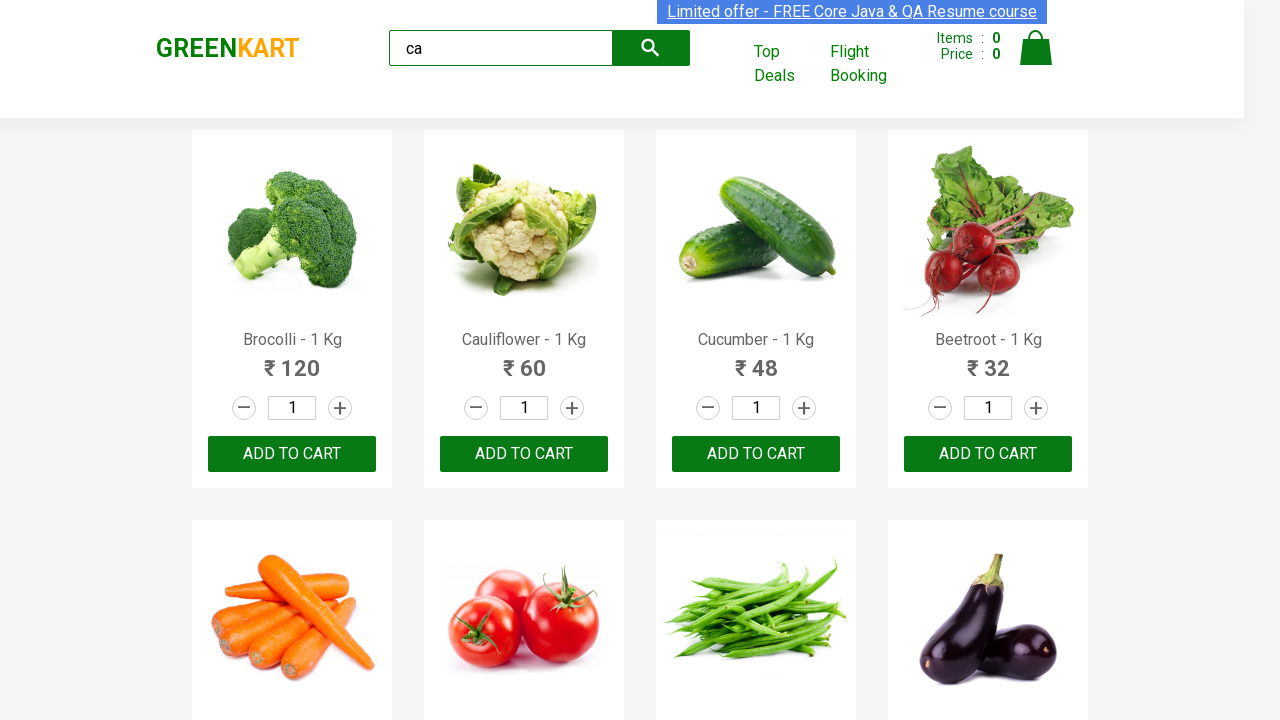

Waited 2 seconds for products to load
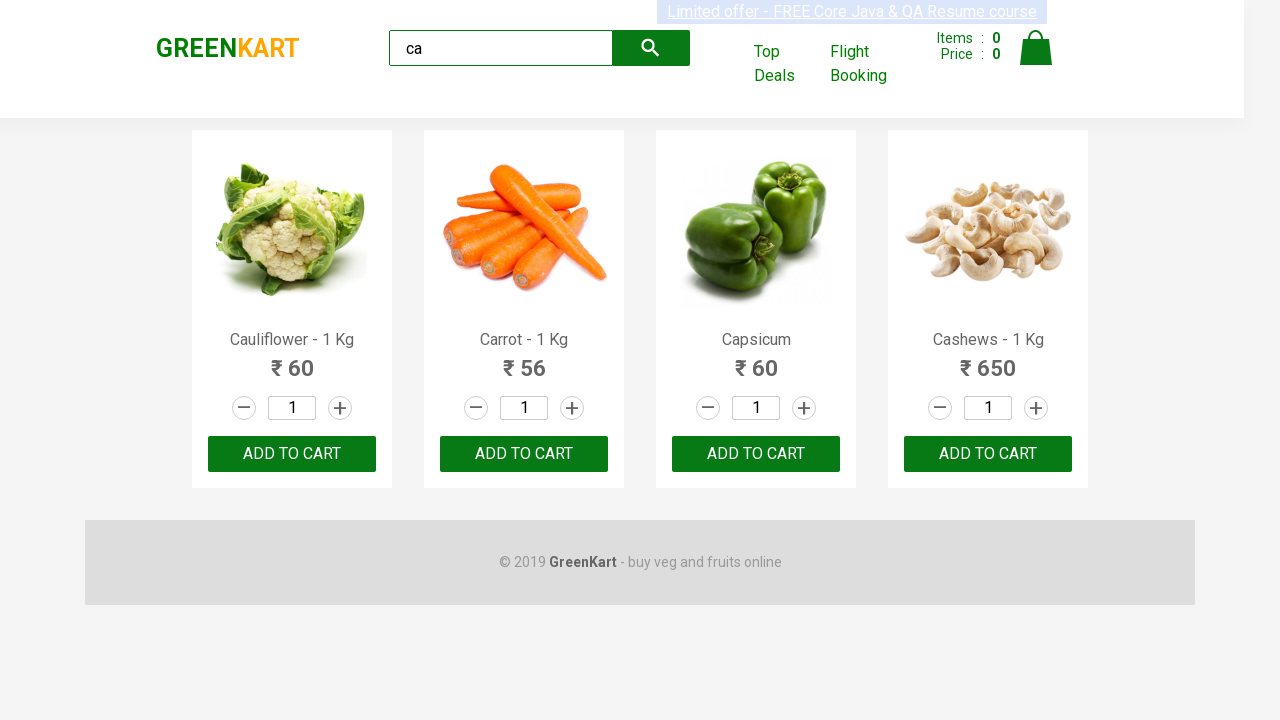

Verified product elements are displayed
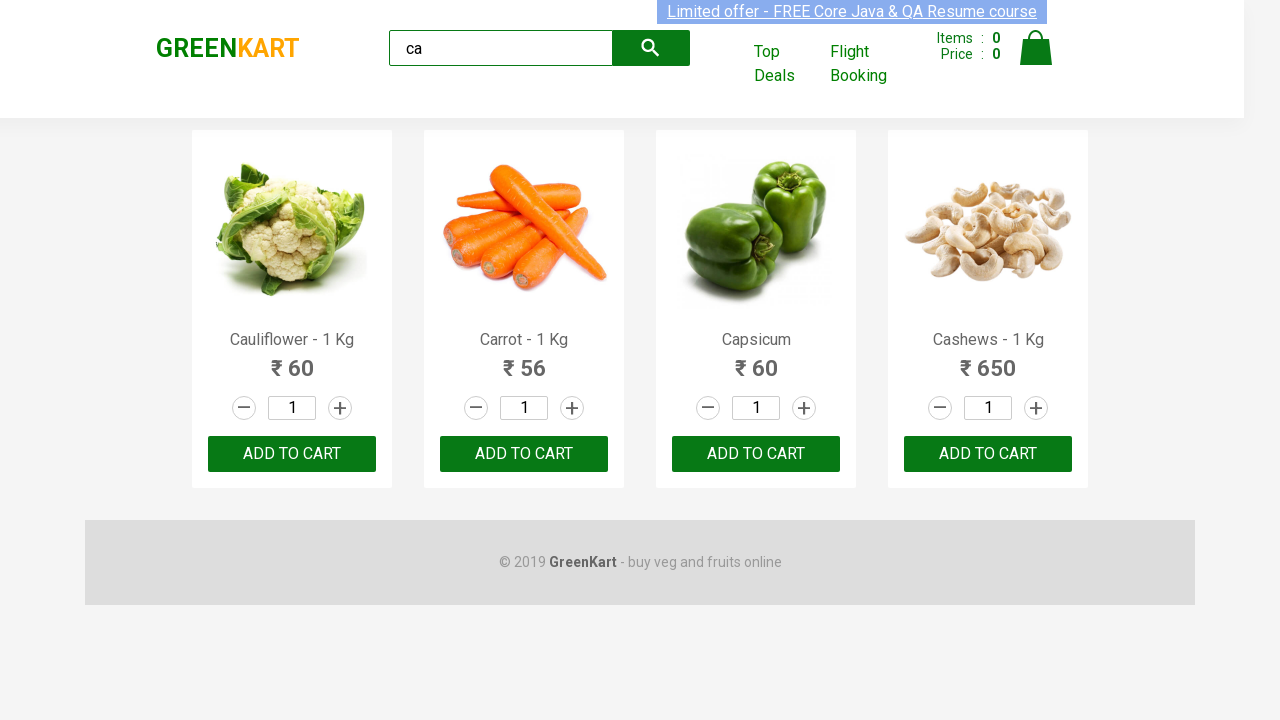

Clicked add to cart button on 3rd product at (756, 454) on :nth-child(3) > .product-action > button
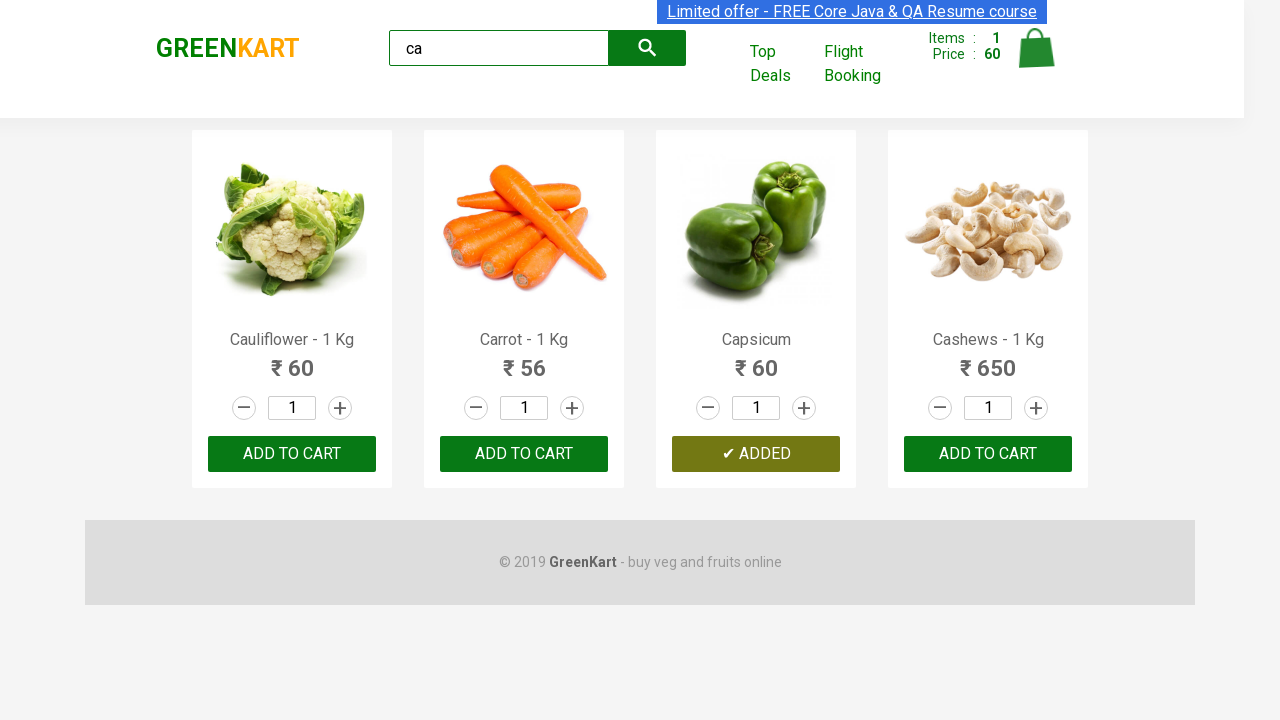

Clicked ADD TO CART button on 3rd product (index 2) at (756, 454) on .products .product >> nth=2 >> text=ADD TO CART
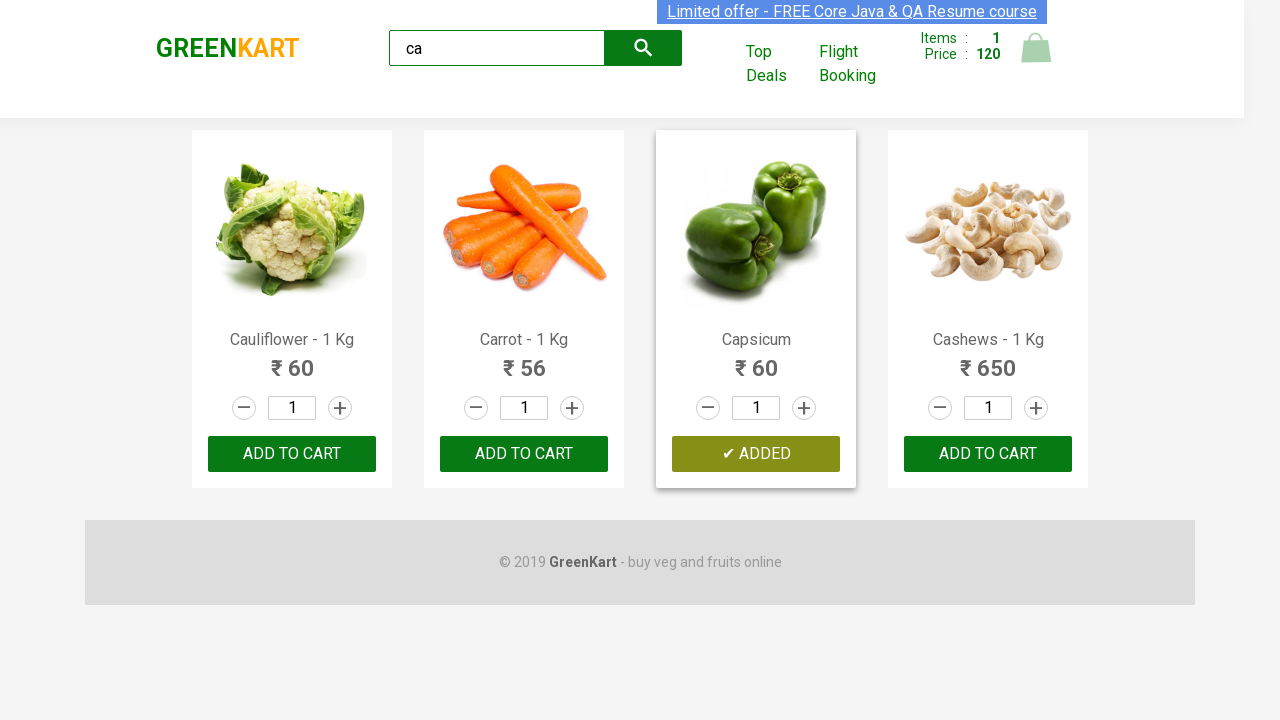

Retrieved count of products: 4
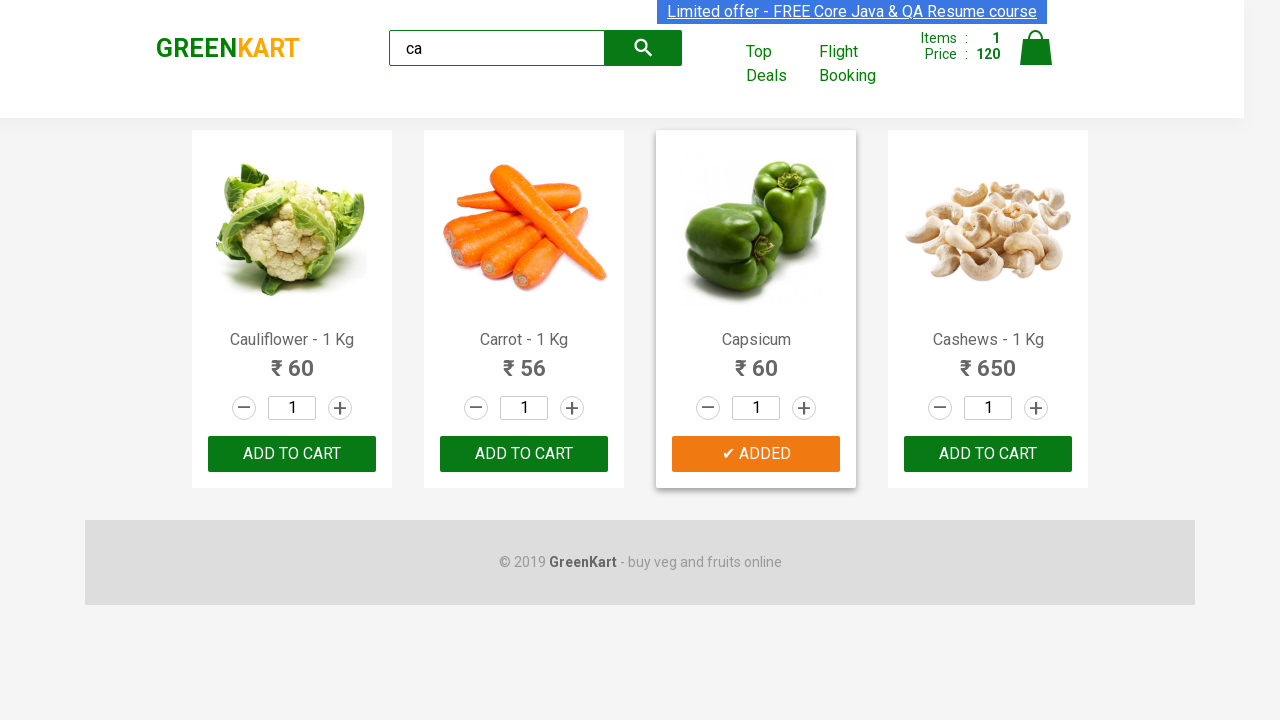

Retrieved product name at index 0: Cauliflower - 1 Kg
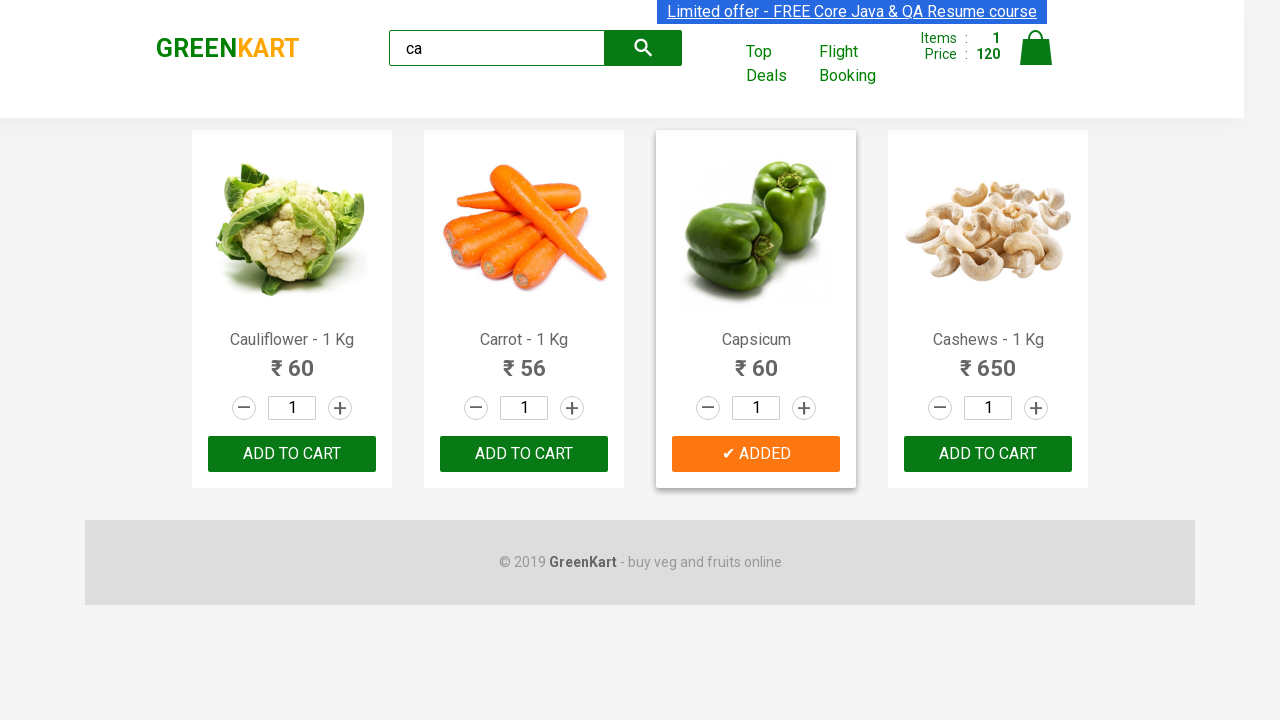

Retrieved product name at index 1: Carrot - 1 Kg
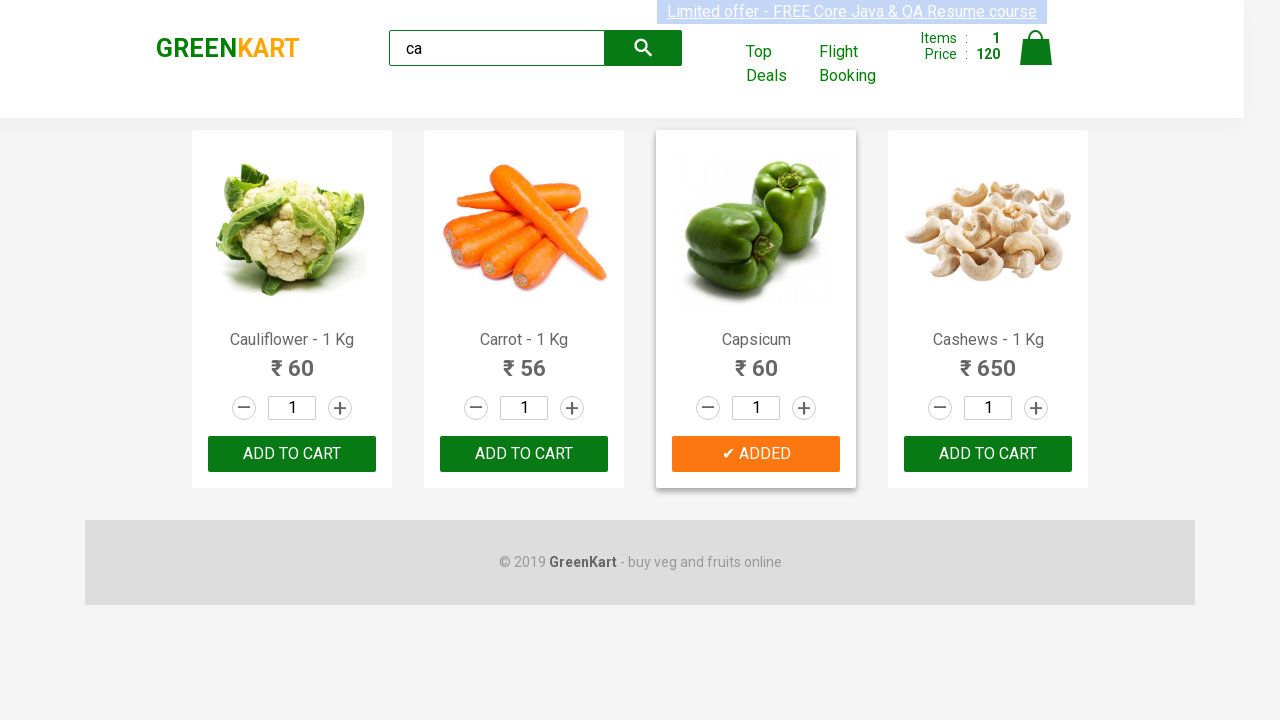

Retrieved product name at index 2: Capsicum
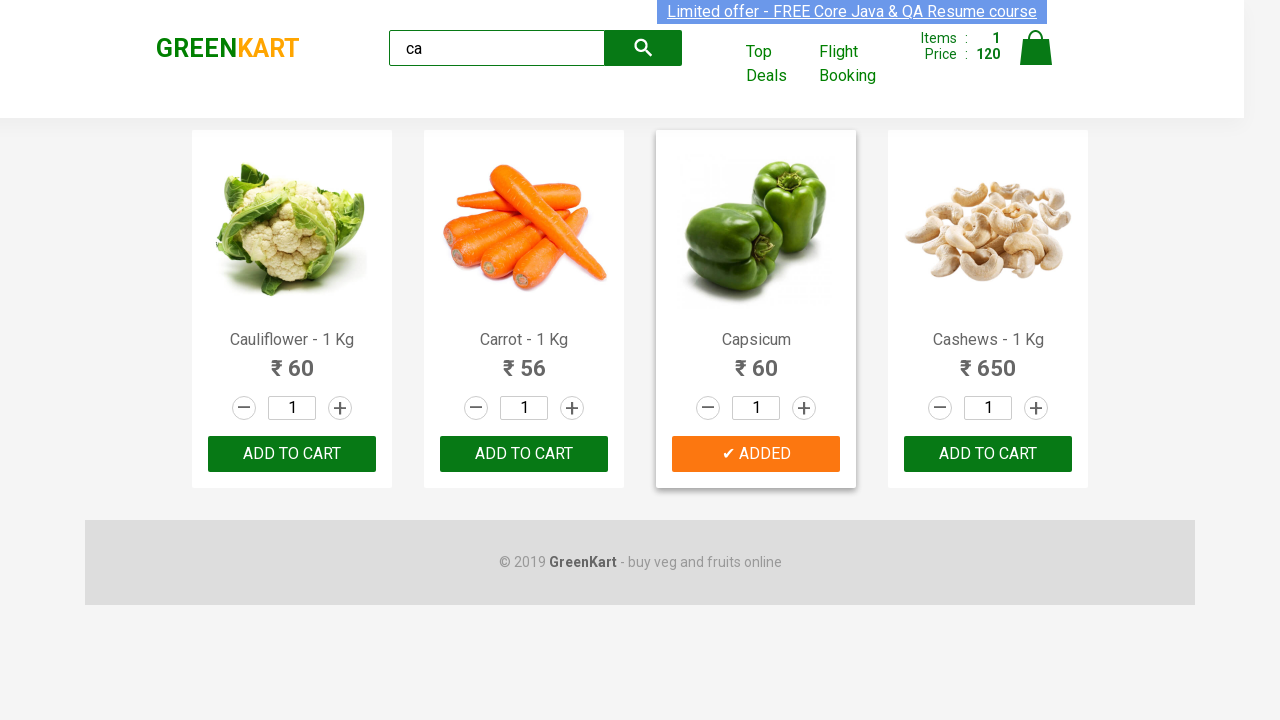

Retrieved product name at index 3: Cashews - 1 Kg
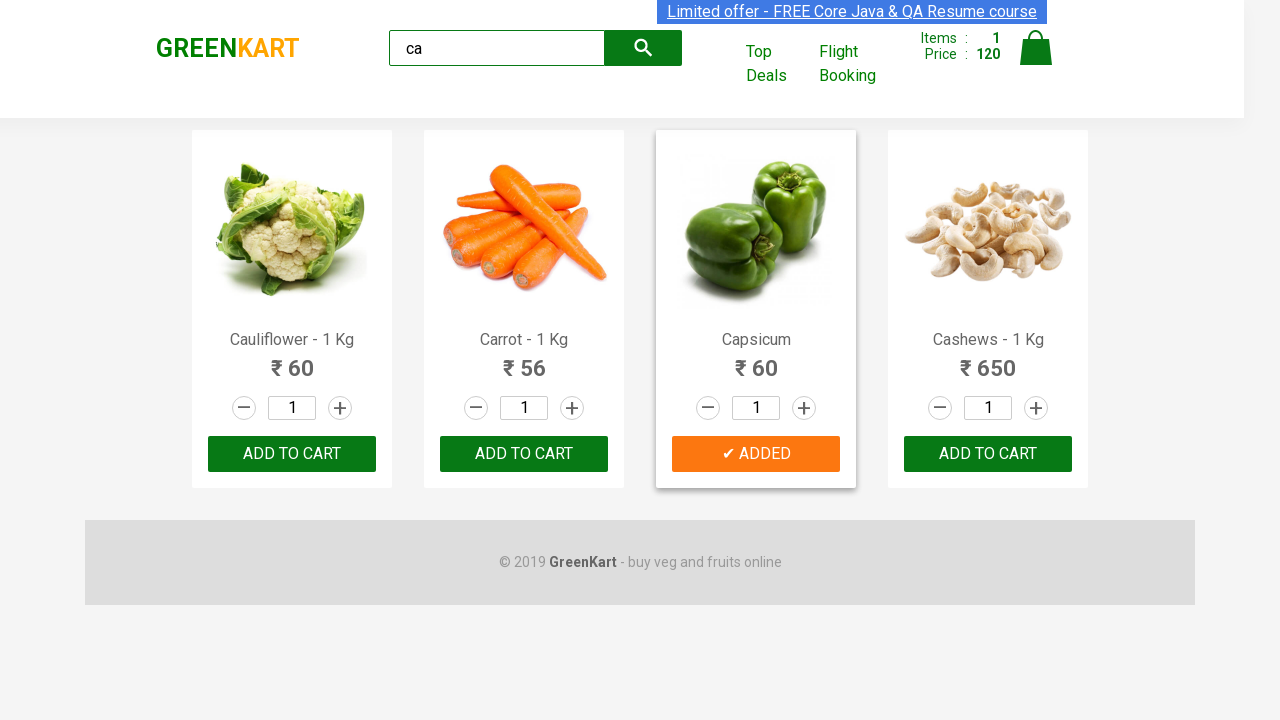

Clicked add to cart button for Cashews product at (988, 454) on .products .product >> nth=3 >> button
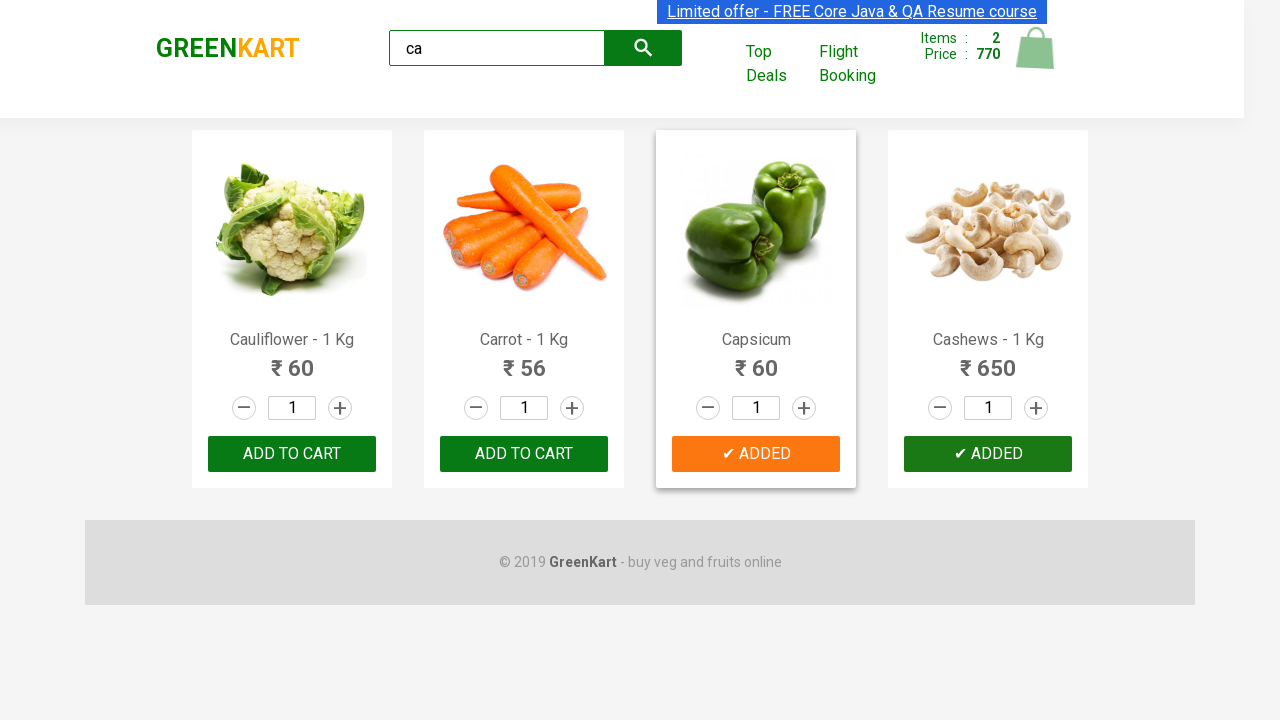

Retrieved brand logo text: GREENKART
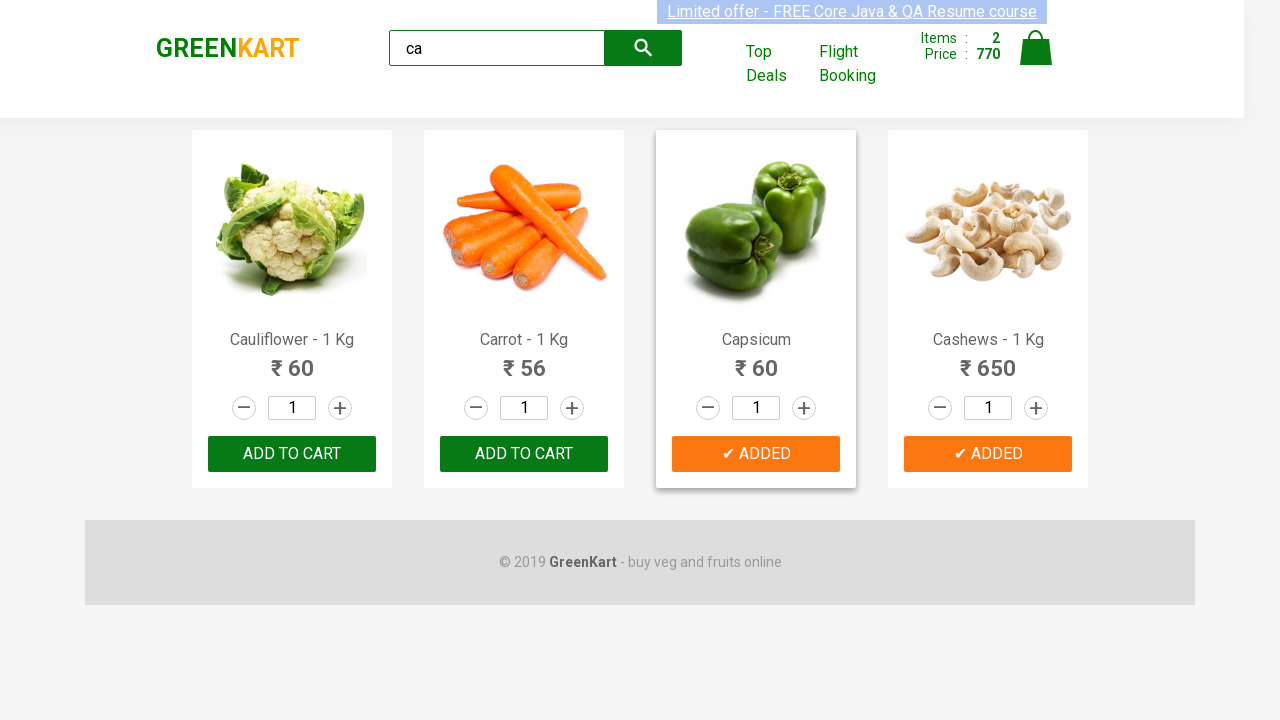

Verified brand logo text equals 'GREENKART'
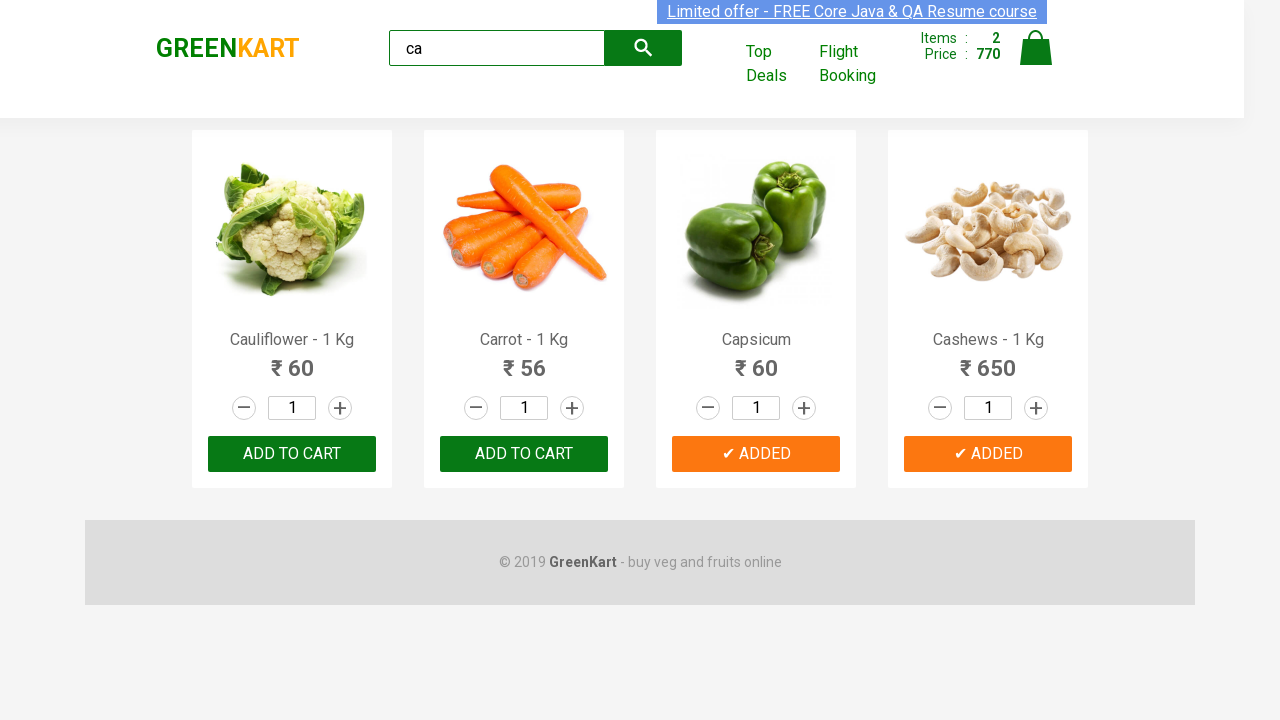

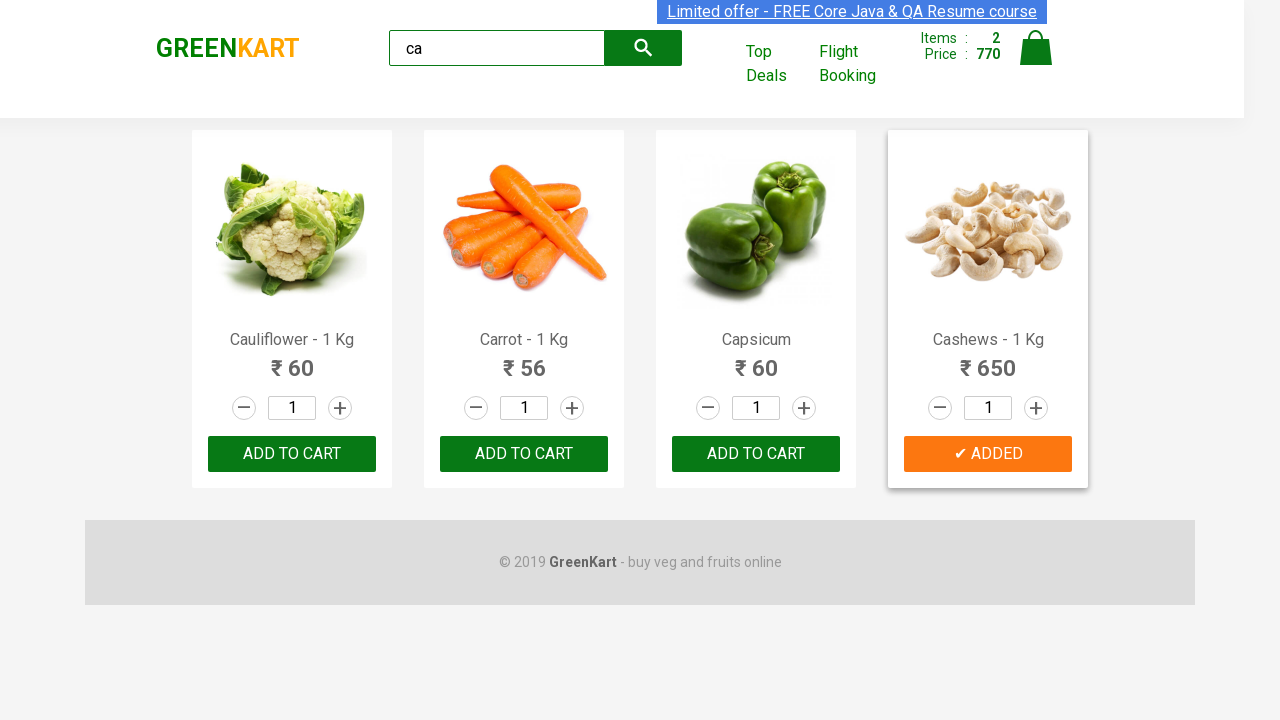